Tests drag and drop by offset functionality by dragging an element to a specific x,y position

Starting URL: https://jqueryui.com/resources/demos/droppable/default.html

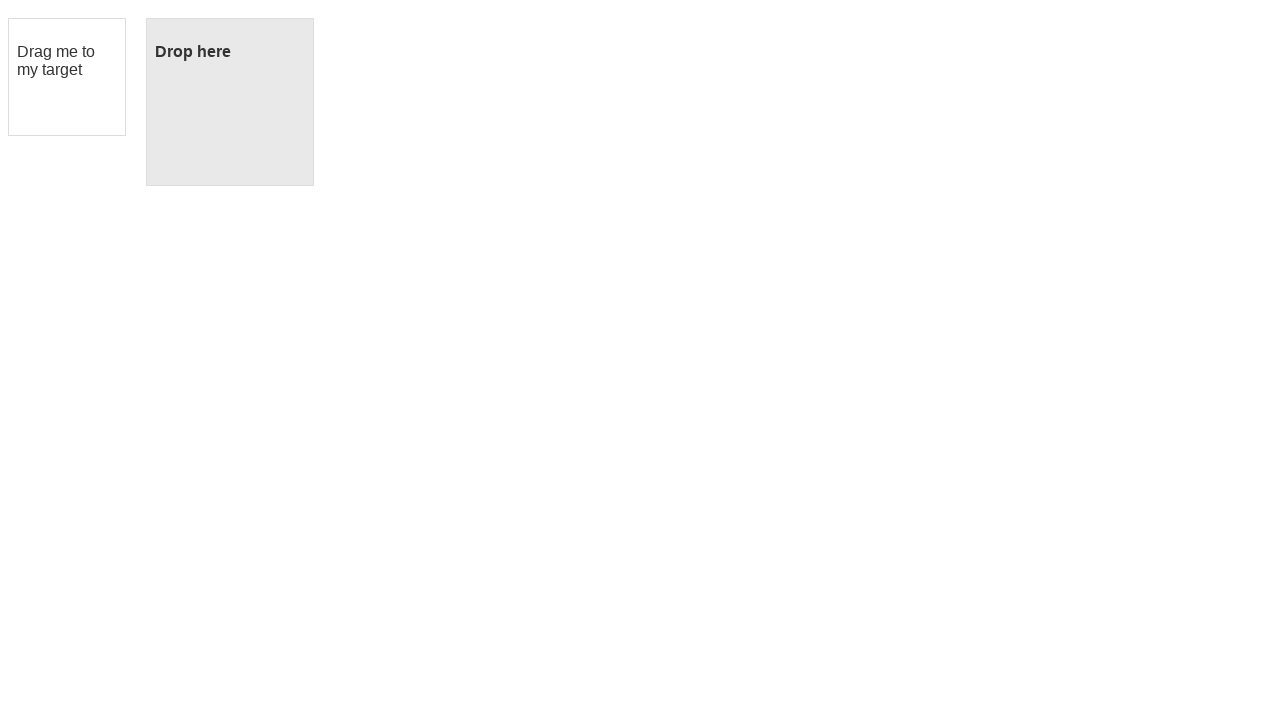

Retrieved bounding box of draggable element
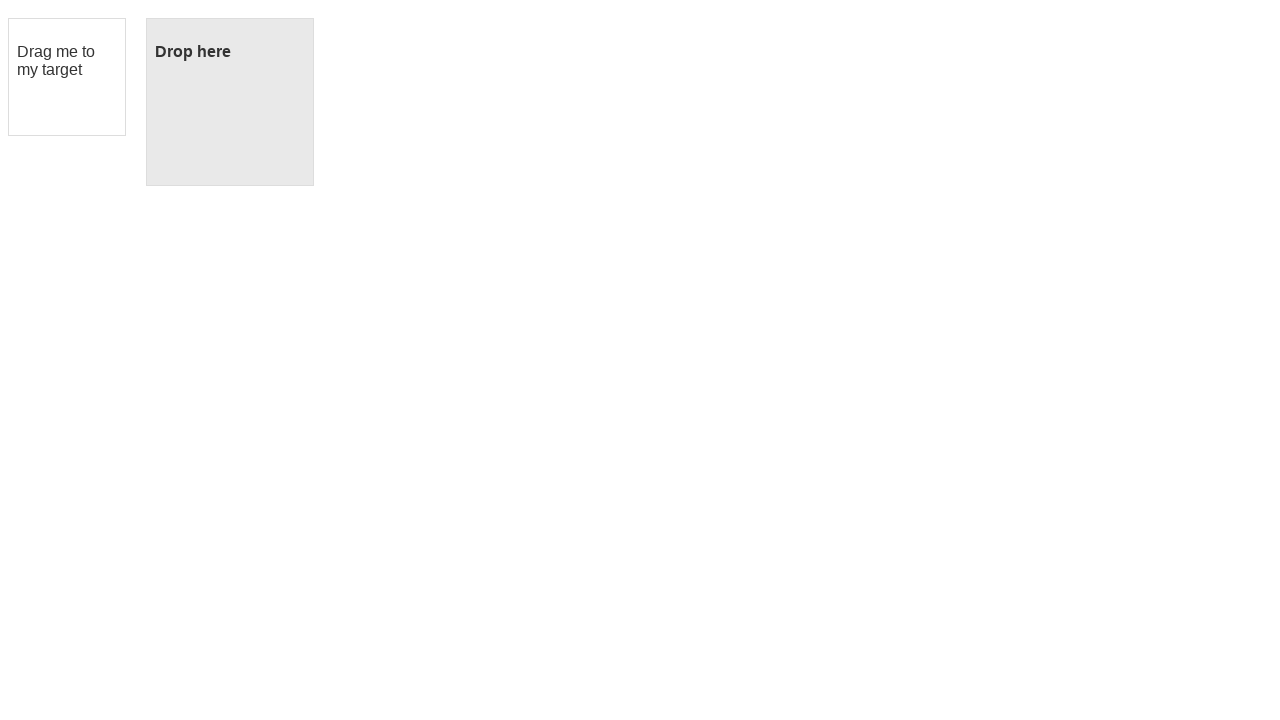

Moved mouse to center of draggable element at (67, 77)
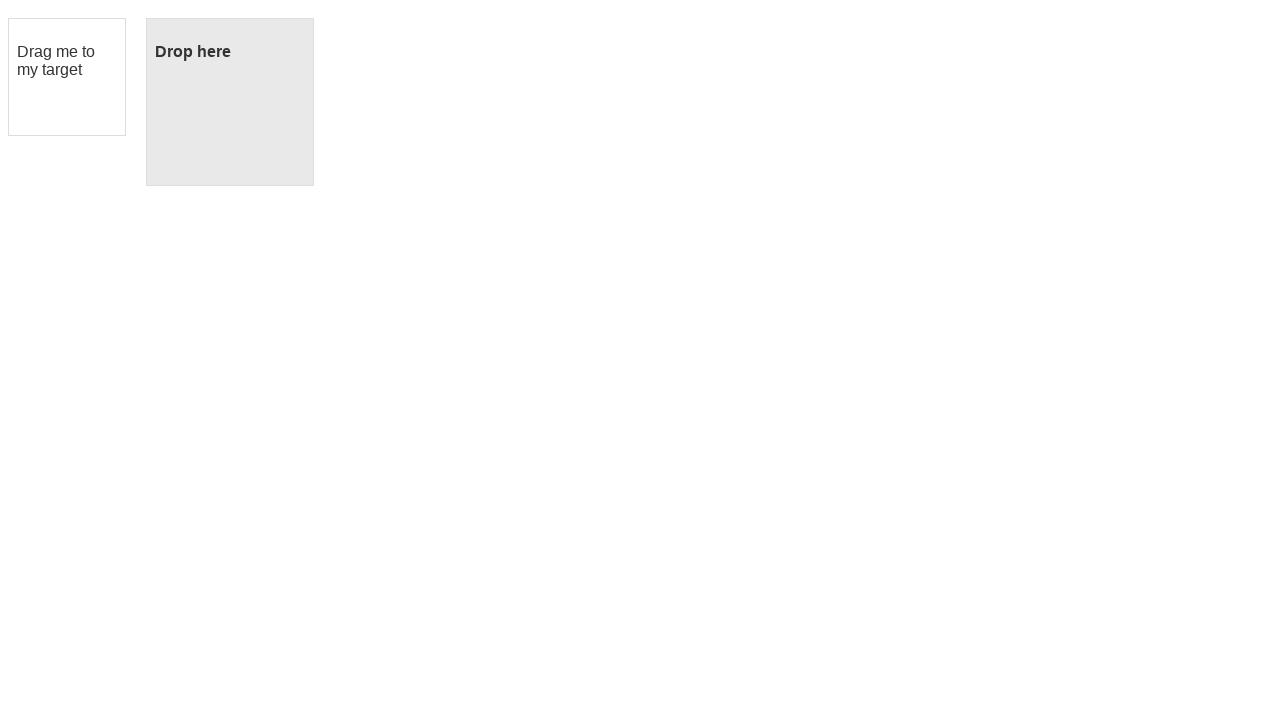

Pressed mouse button down to start drag at (67, 77)
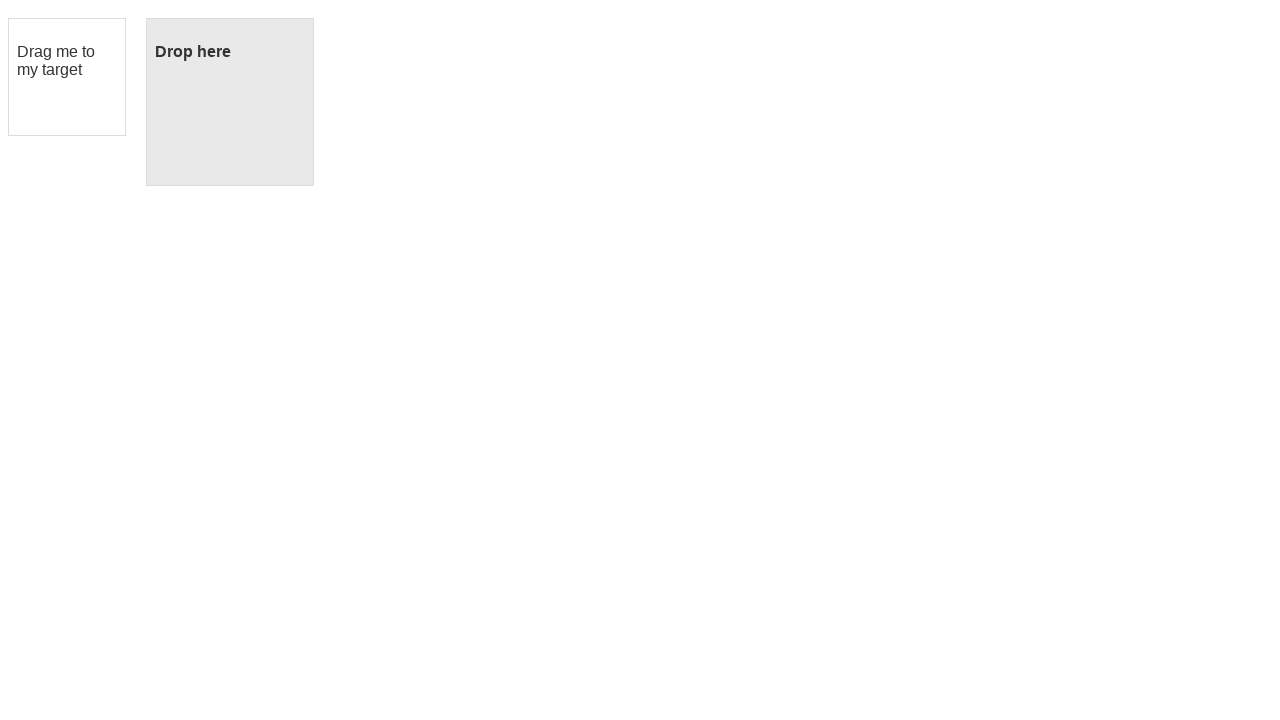

Dragged element by offset (180, 30) at (247, 107)
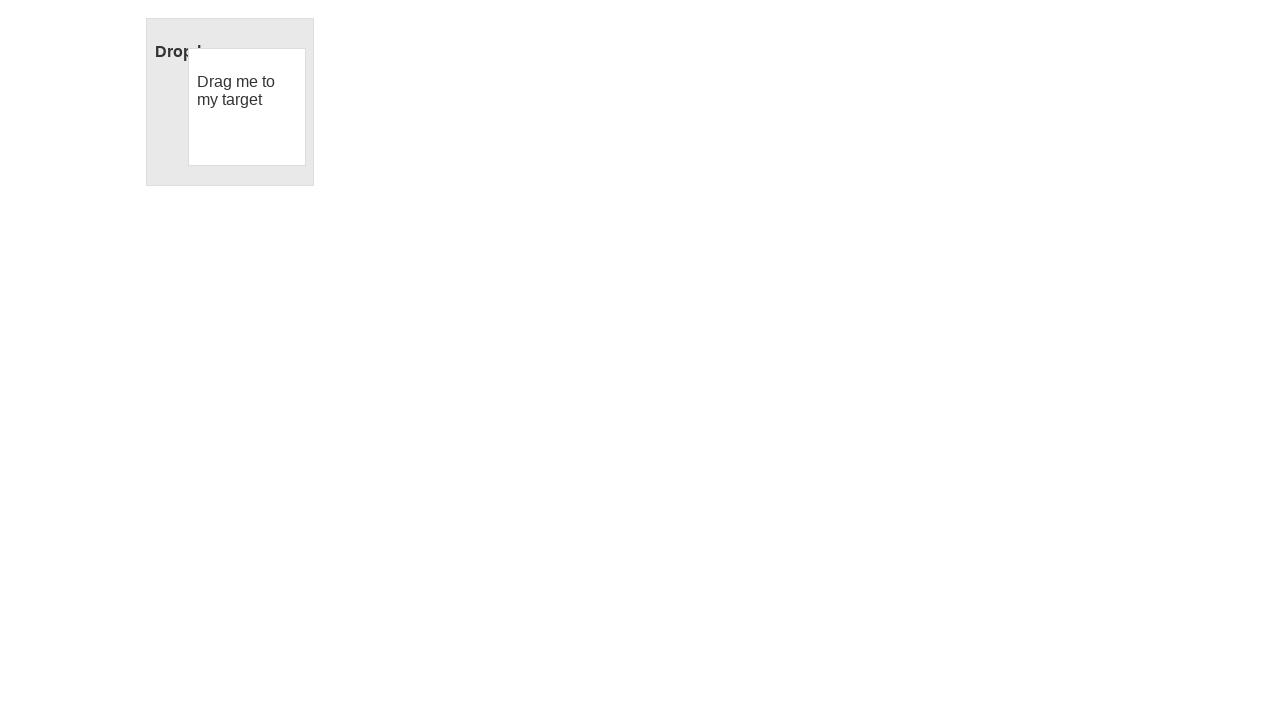

Released mouse button to complete drag and drop at (247, 107)
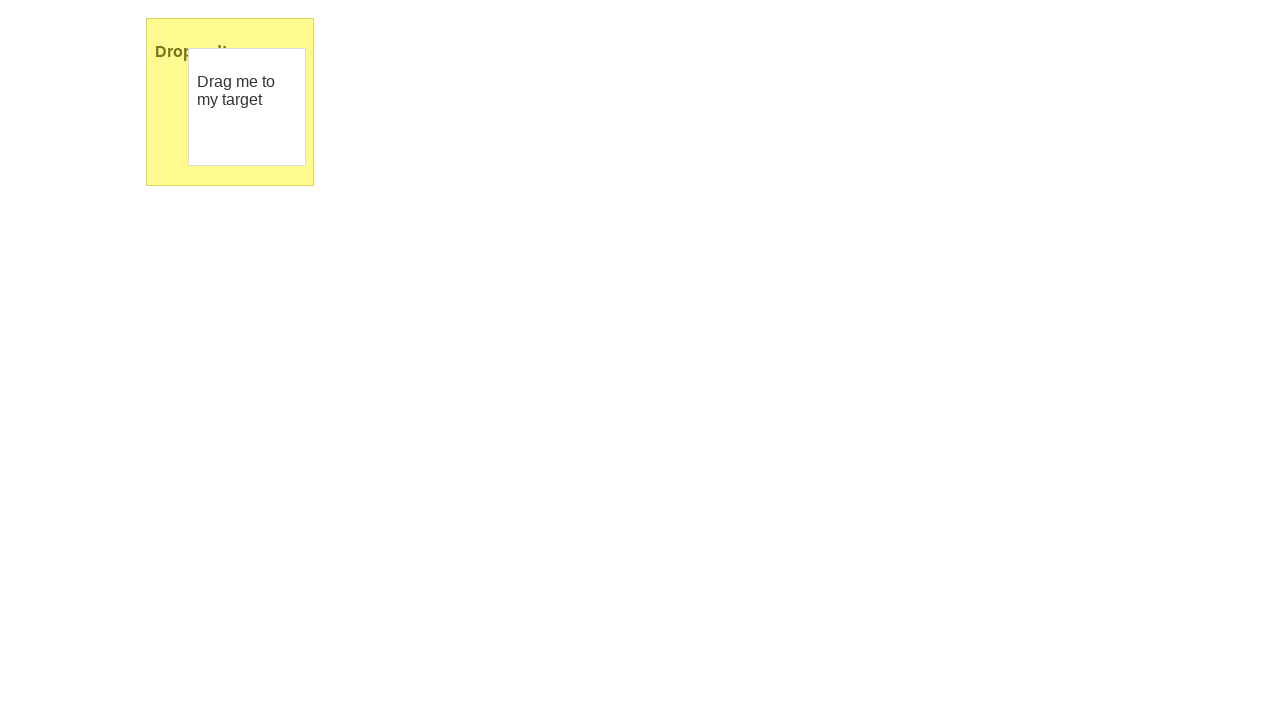

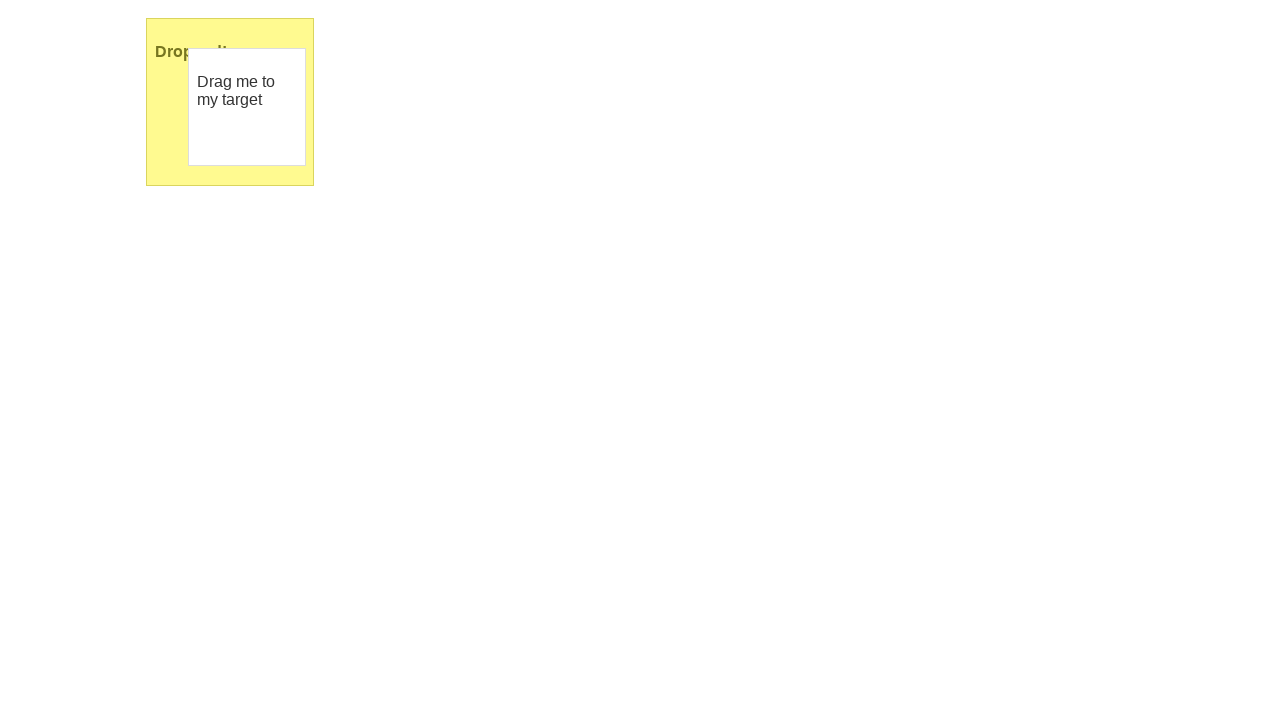